Tests entering a subject in the subjects field

Starting URL: https://demoqa.com/automation-practice-form

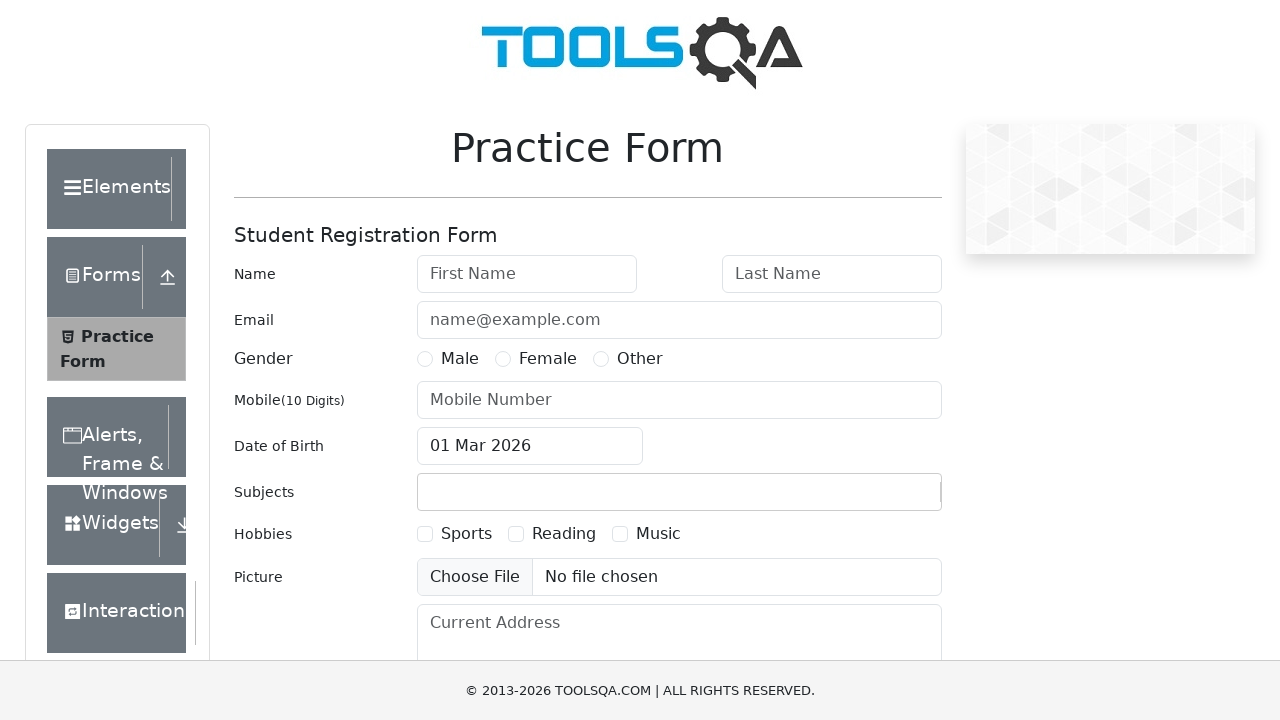

Filled subjects input field with 'Computer' on #subjectsInput
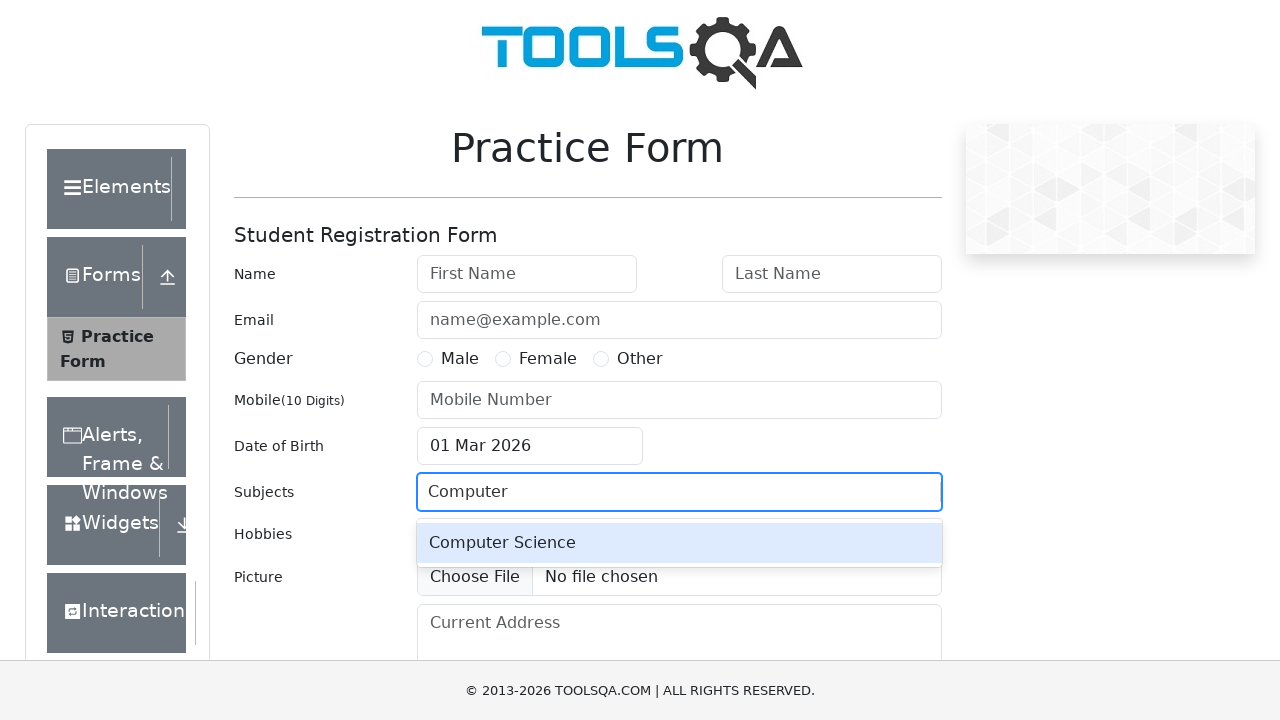

Pressed Enter to confirm subject entry
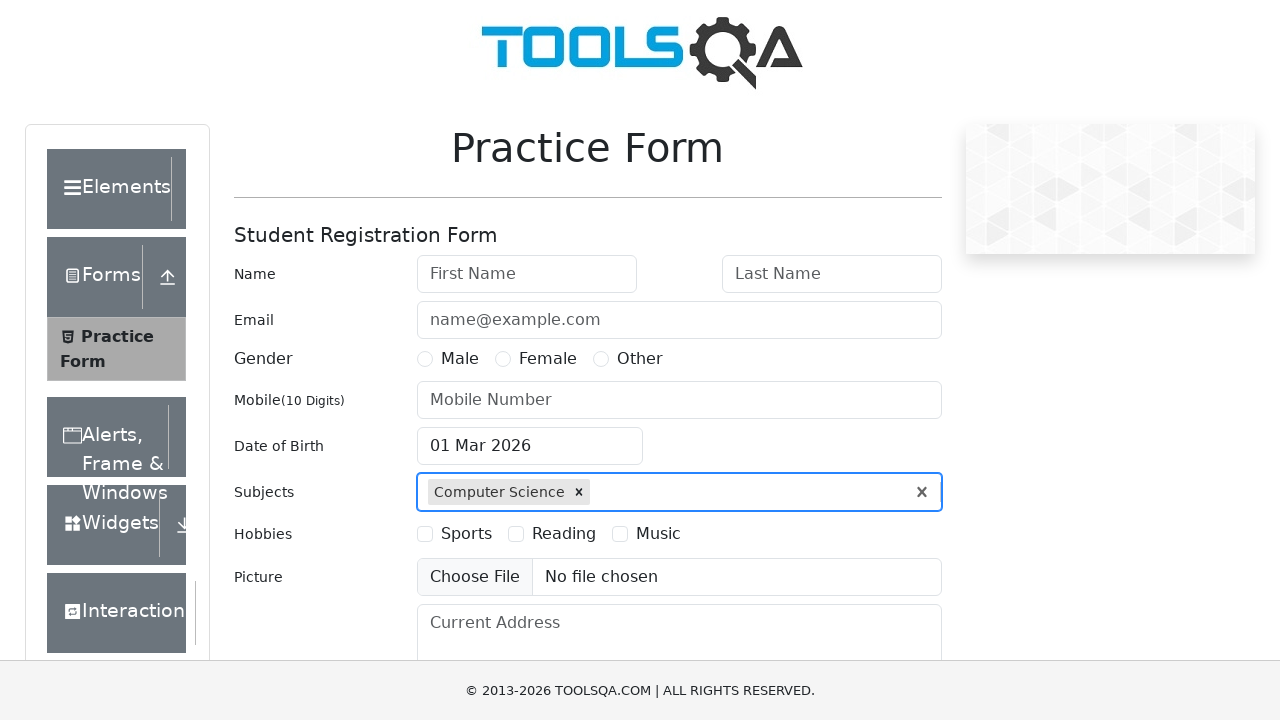

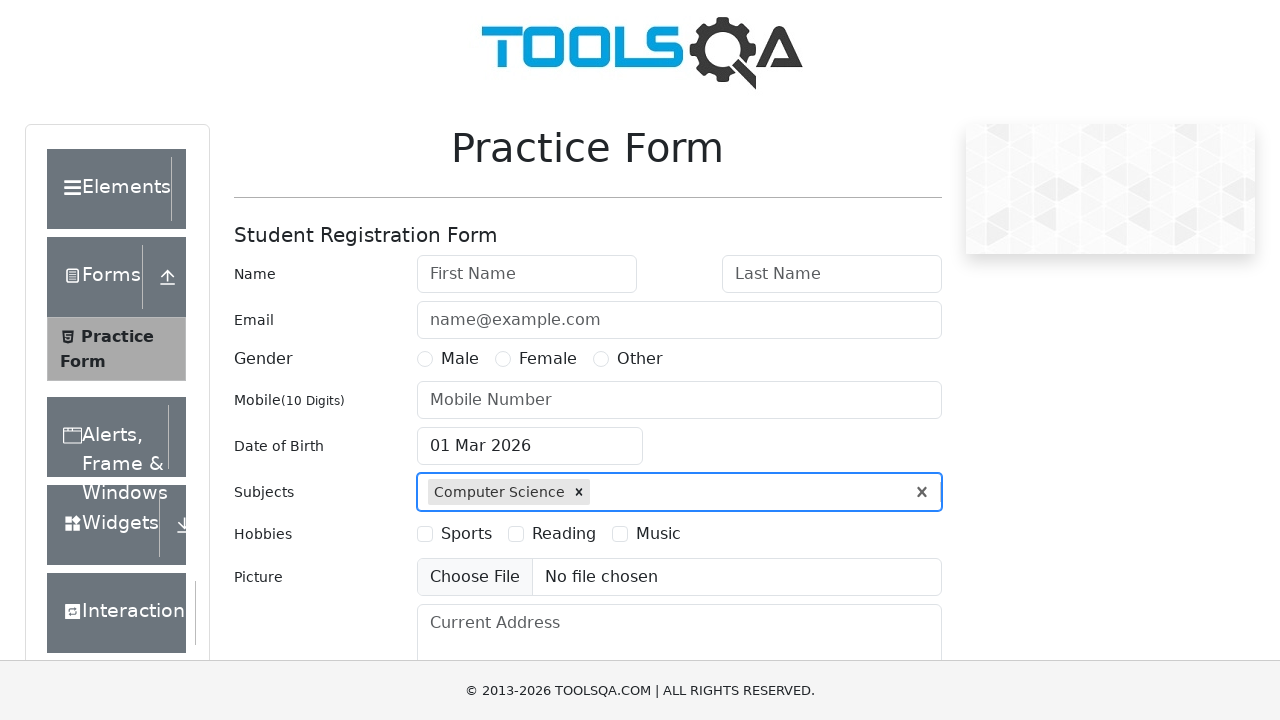